Navigates to Flipkart homepage and sets the browser window to fullscreen mode to test window management functionality.

Starting URL: https://www.flipkart.com/

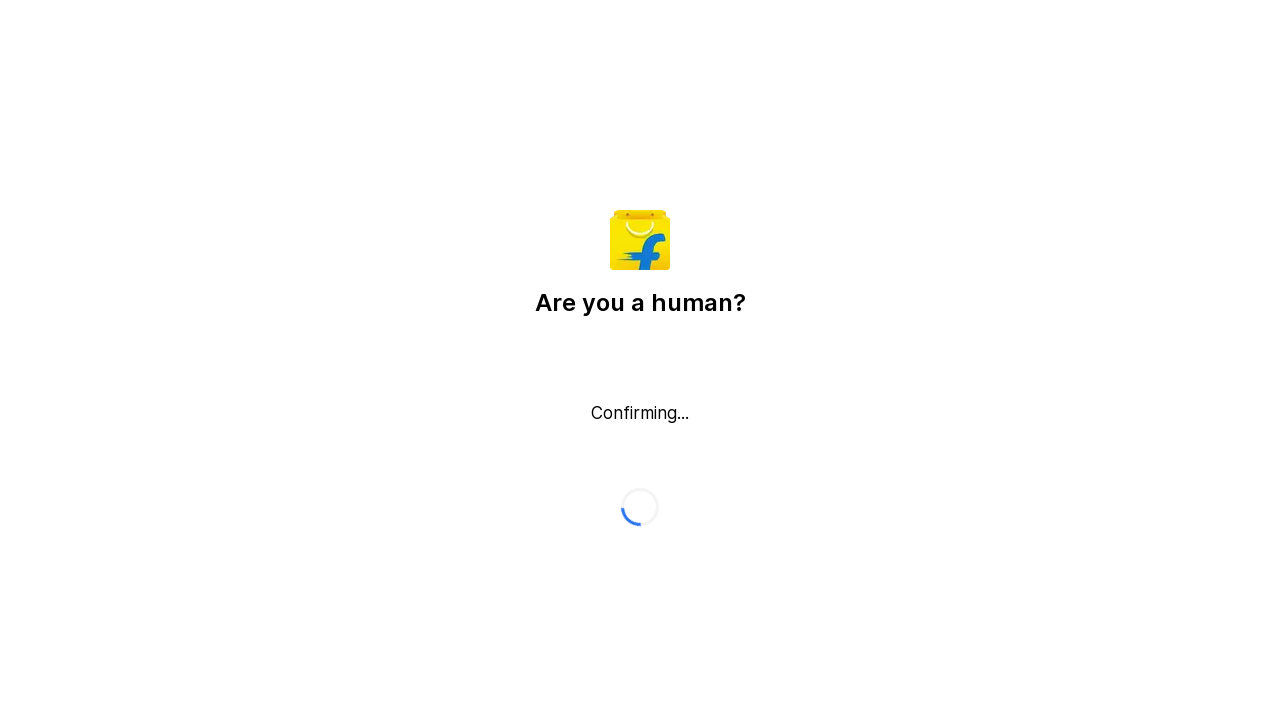

Set browser viewport to 1920x1080 for fullscreen mode testing
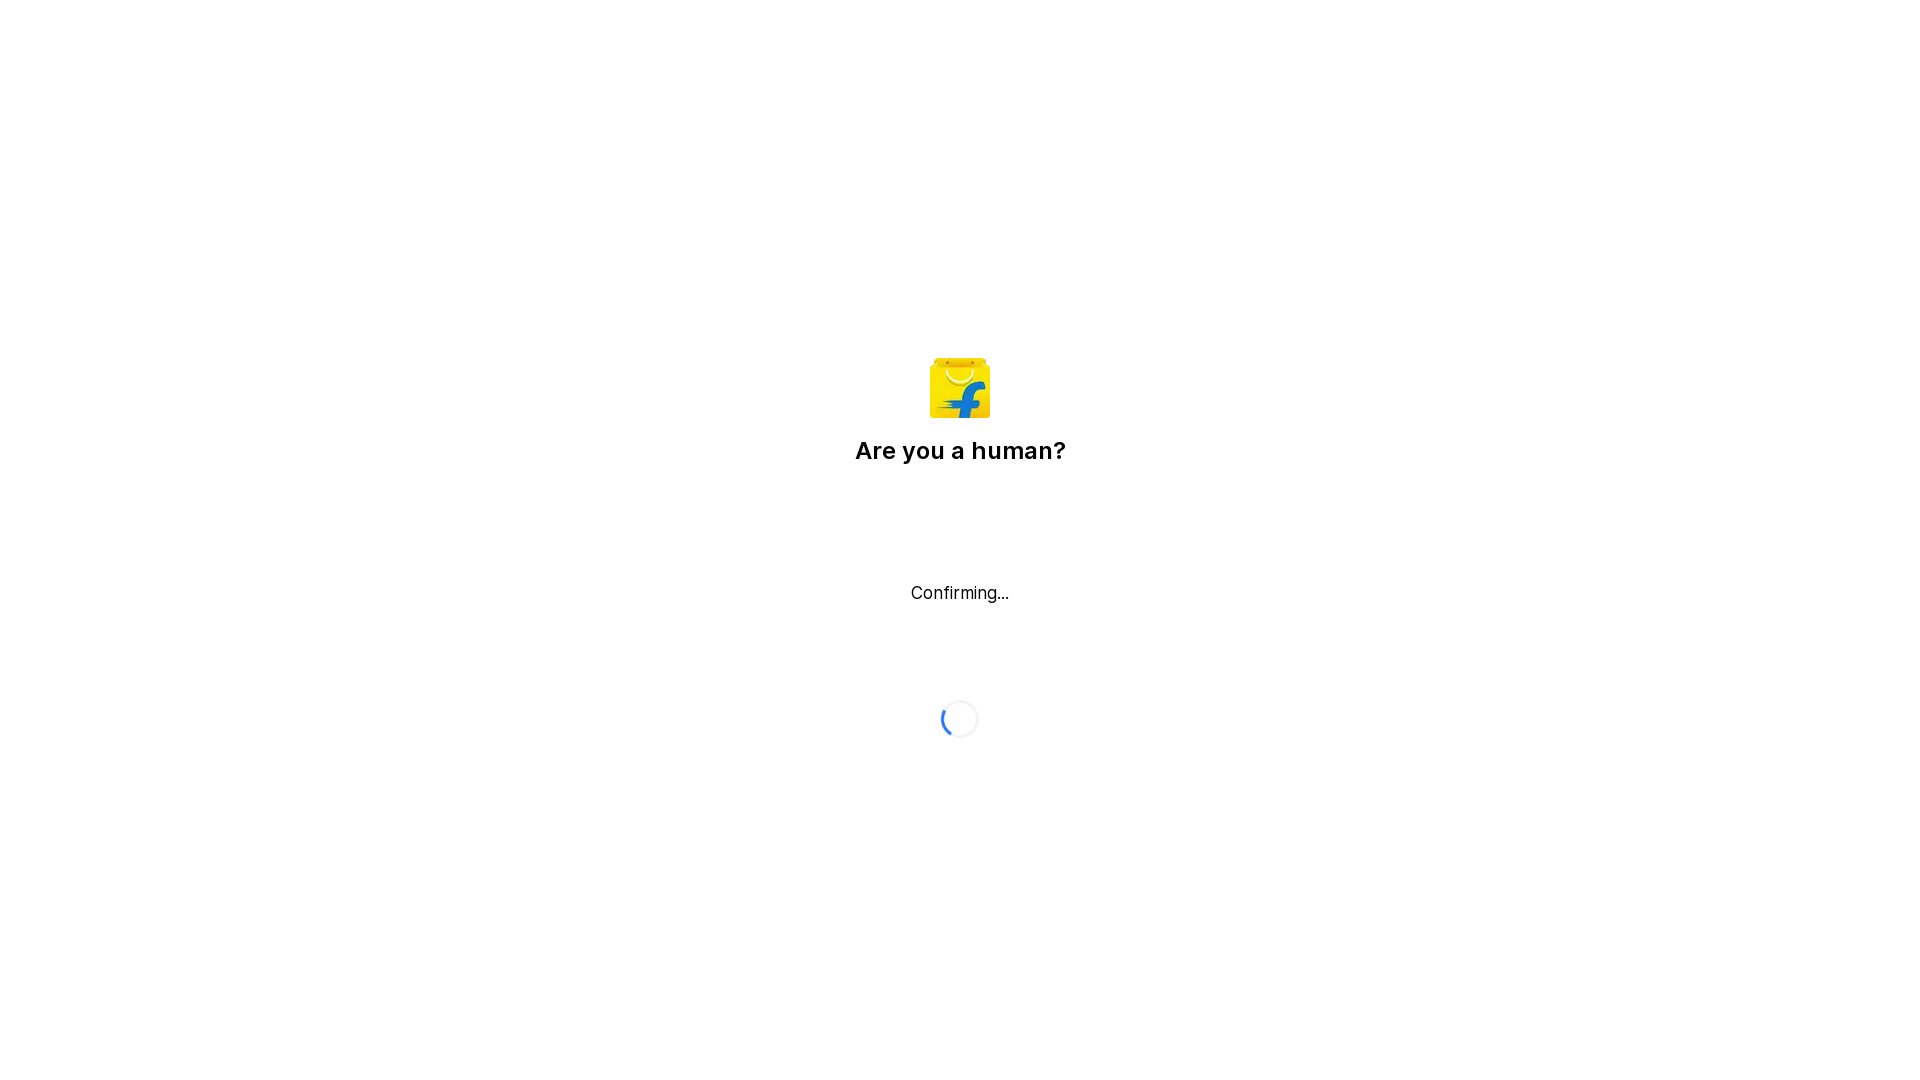

Waited for page DOM content to load
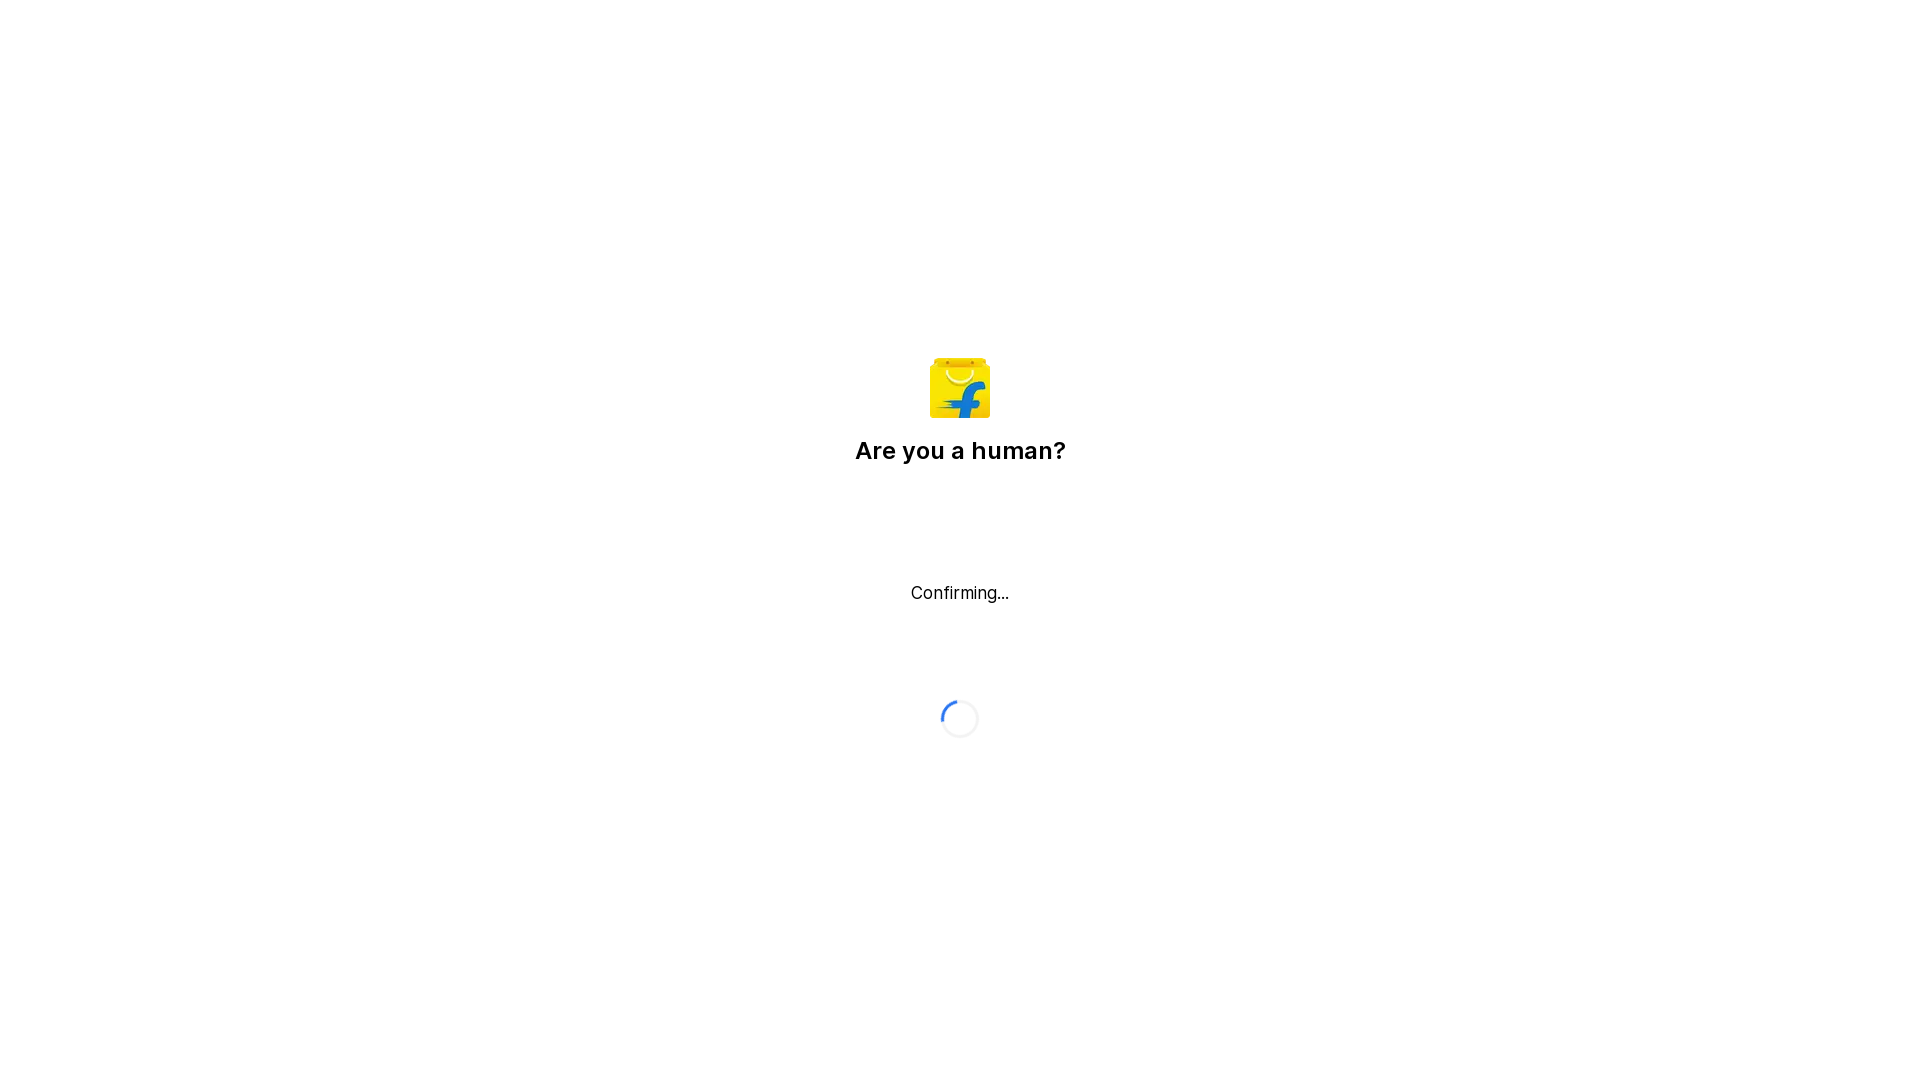

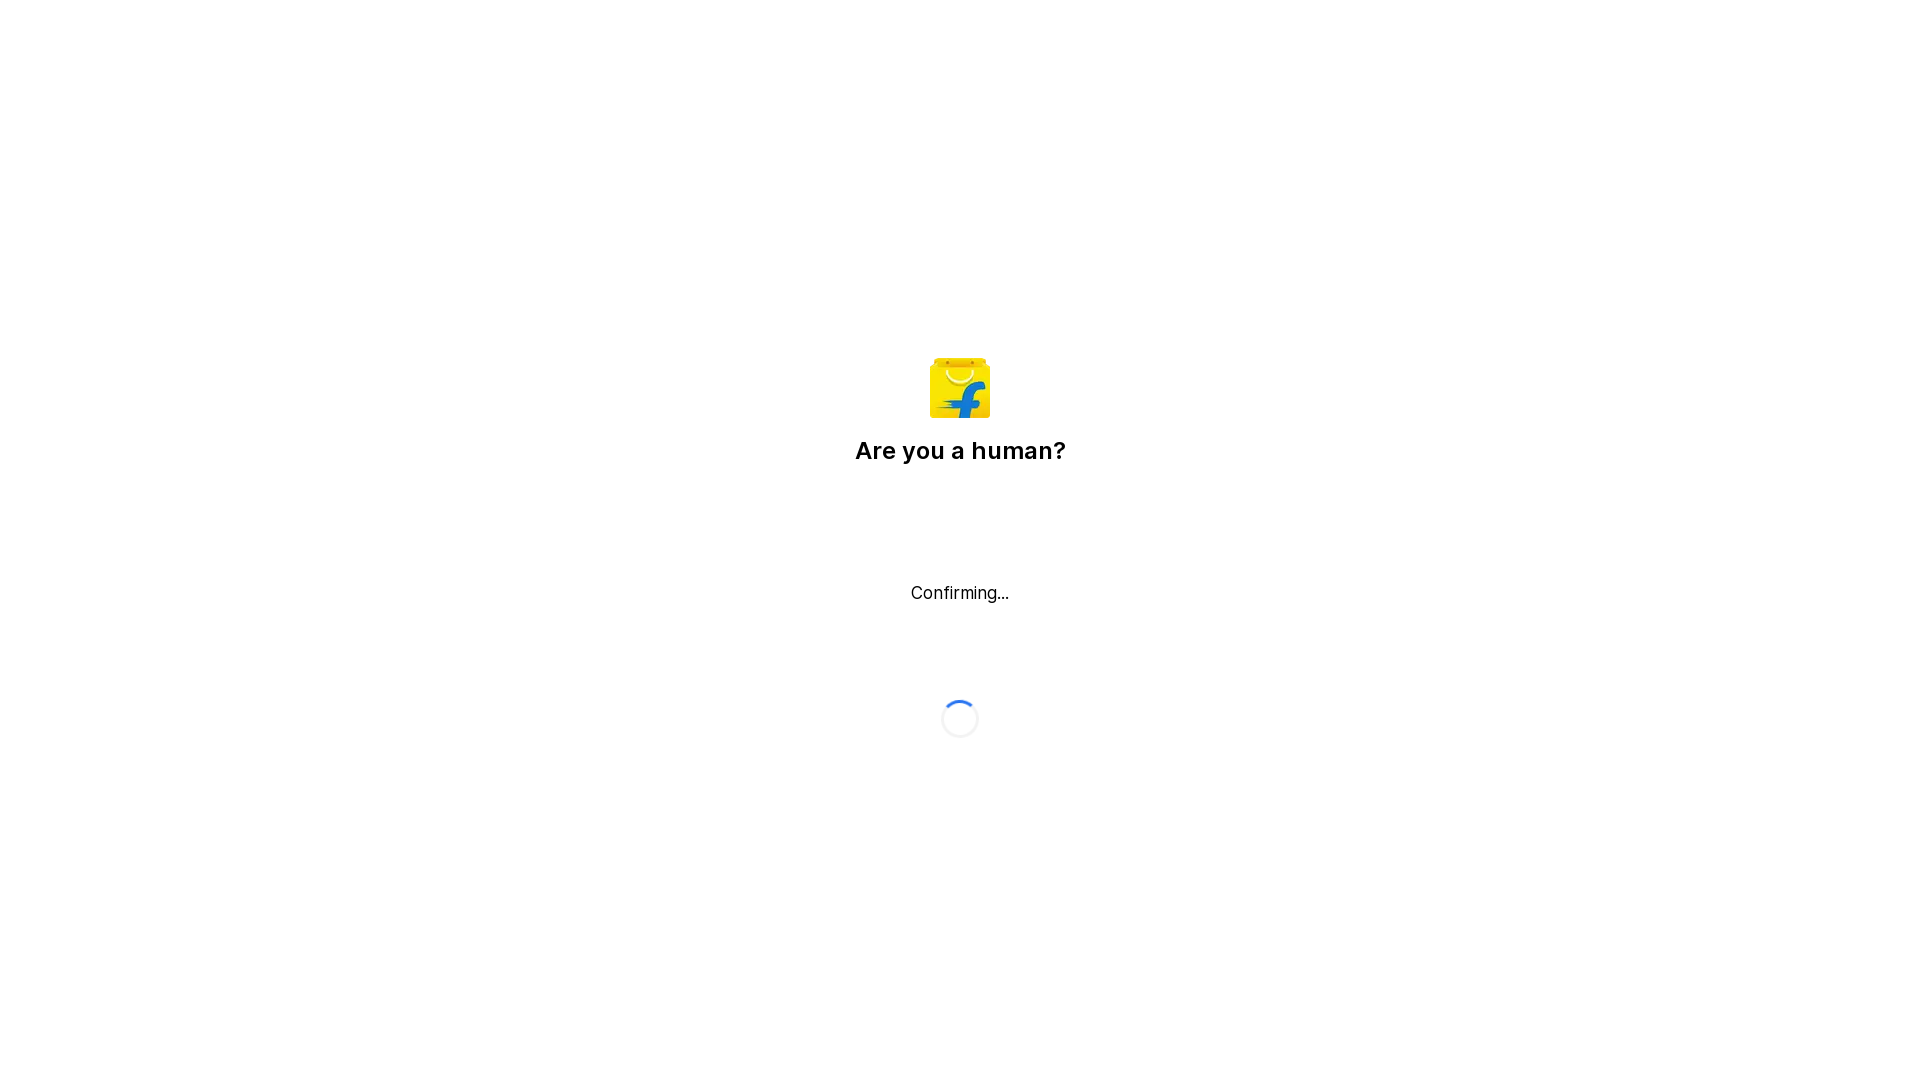